Tests alert handling by filling a name field, clicking an alert button, and accepting the browser alert dialog

Starting URL: https://rahulshettyacademy.com/AutomationPractice/

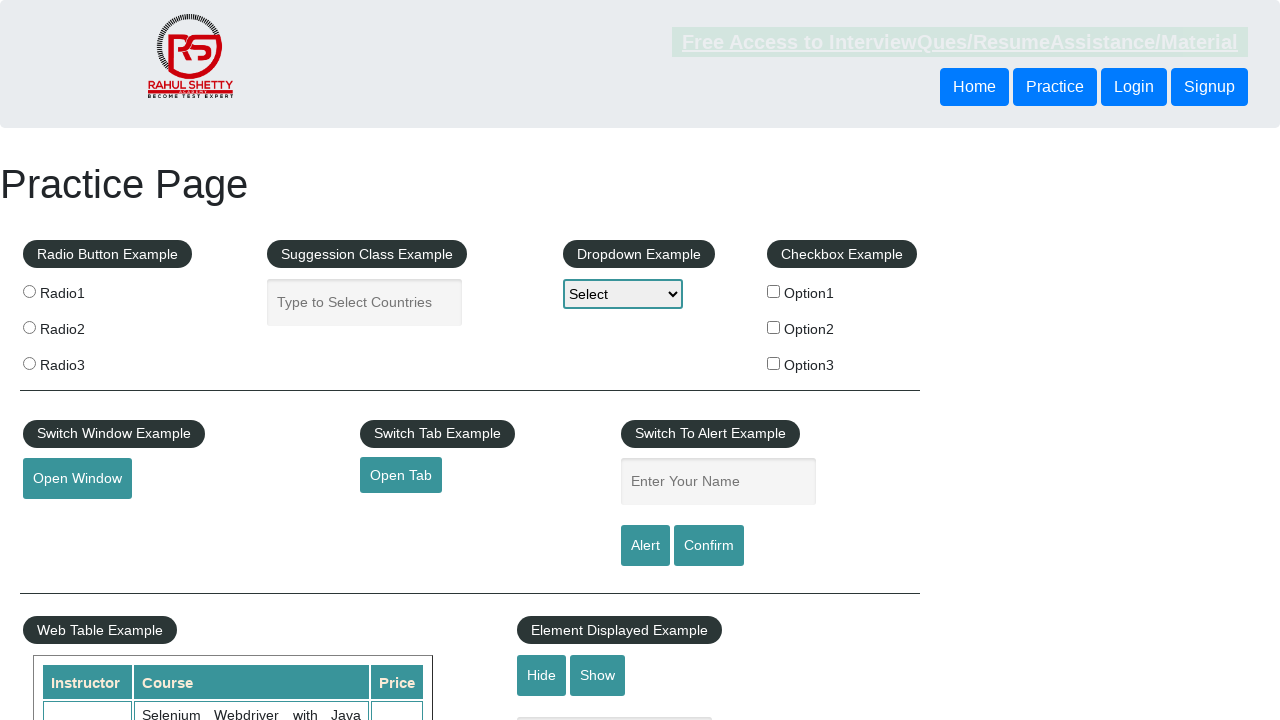

Filled name field with 'Mallika' on #name
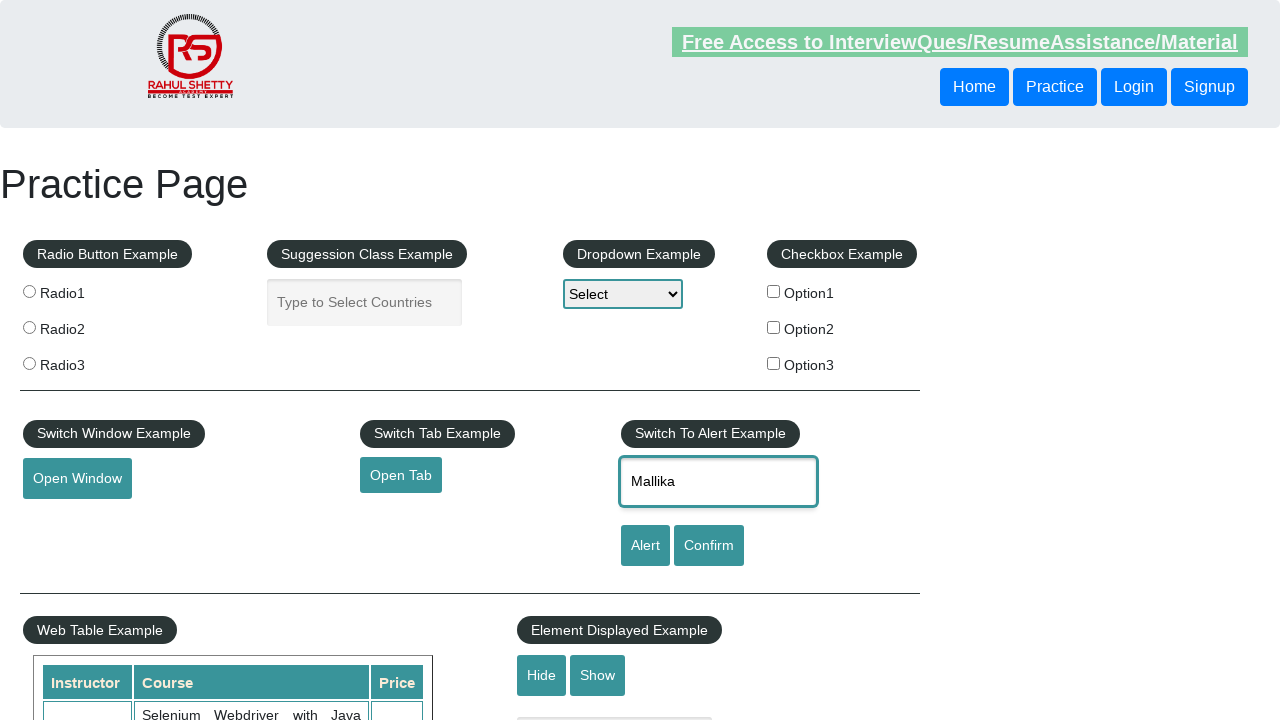

Clicked alert button at (645, 546) on #alertbtn
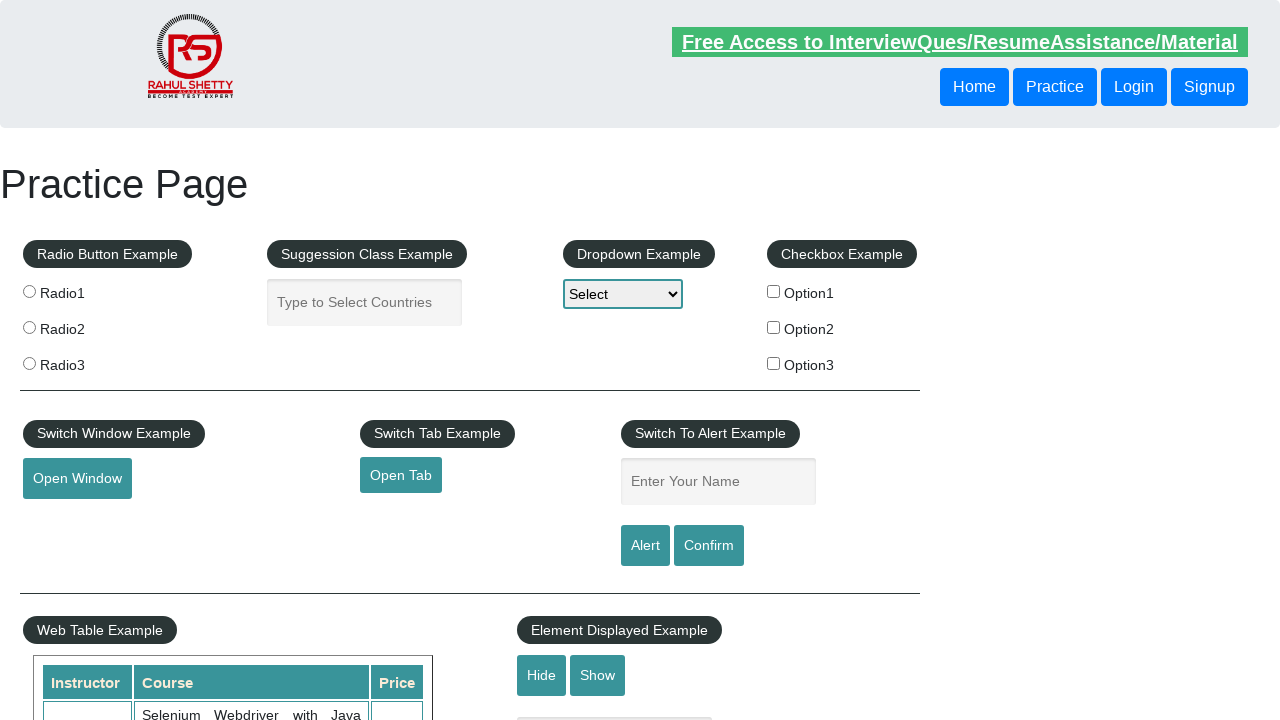

Set up dialog handler to accept alerts
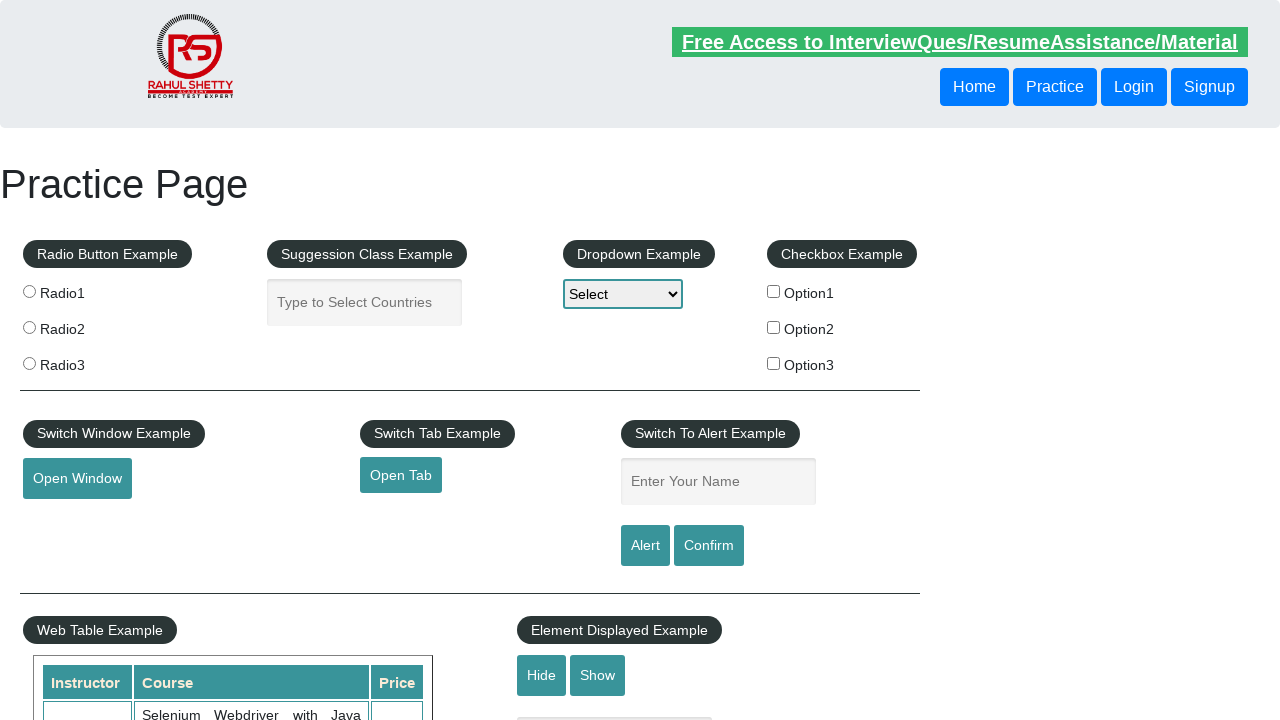

Waited 500ms for alert to be triggered
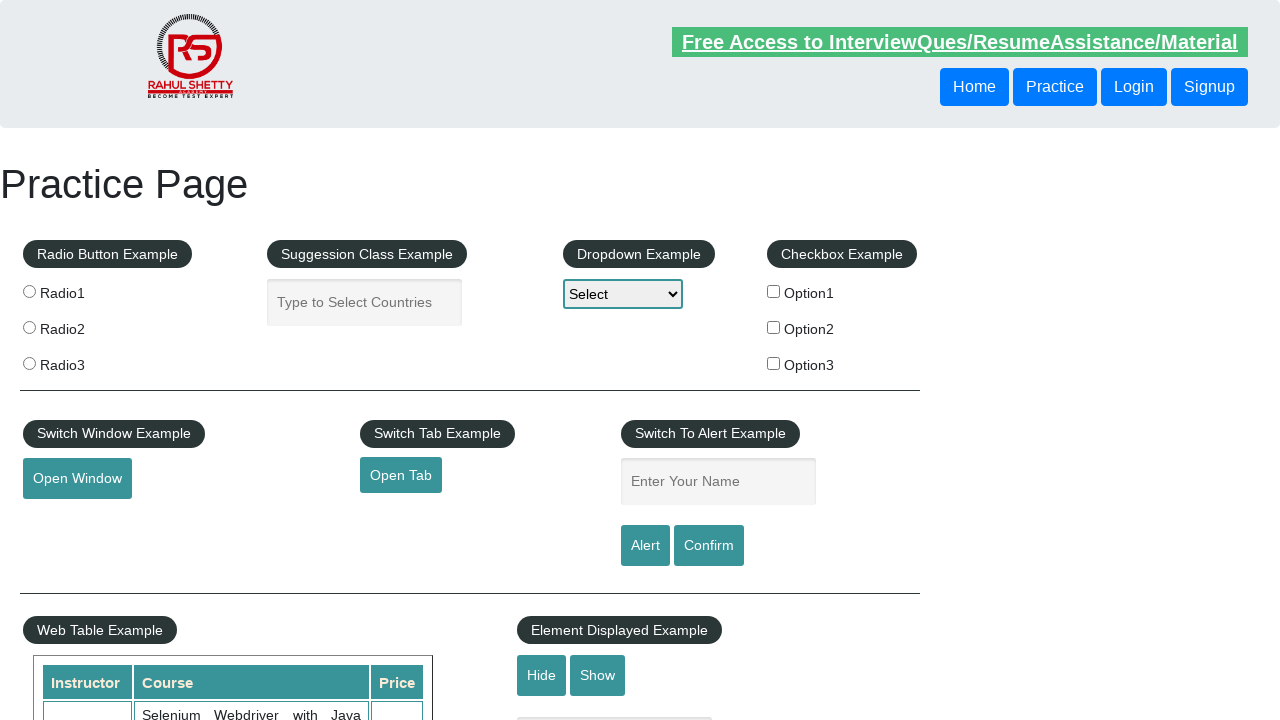

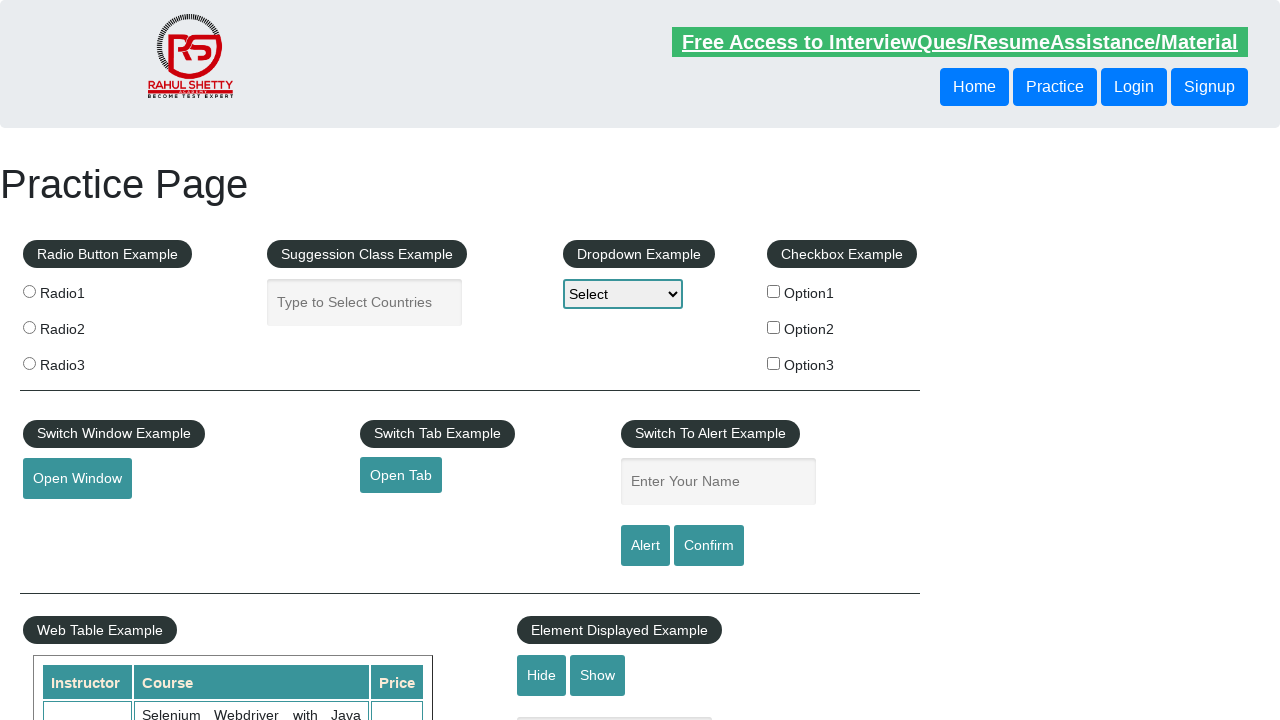